Tests that new todo items are appended to the bottom of the list and the count is displayed correctly

Starting URL: https://demo.playwright.dev/todomvc

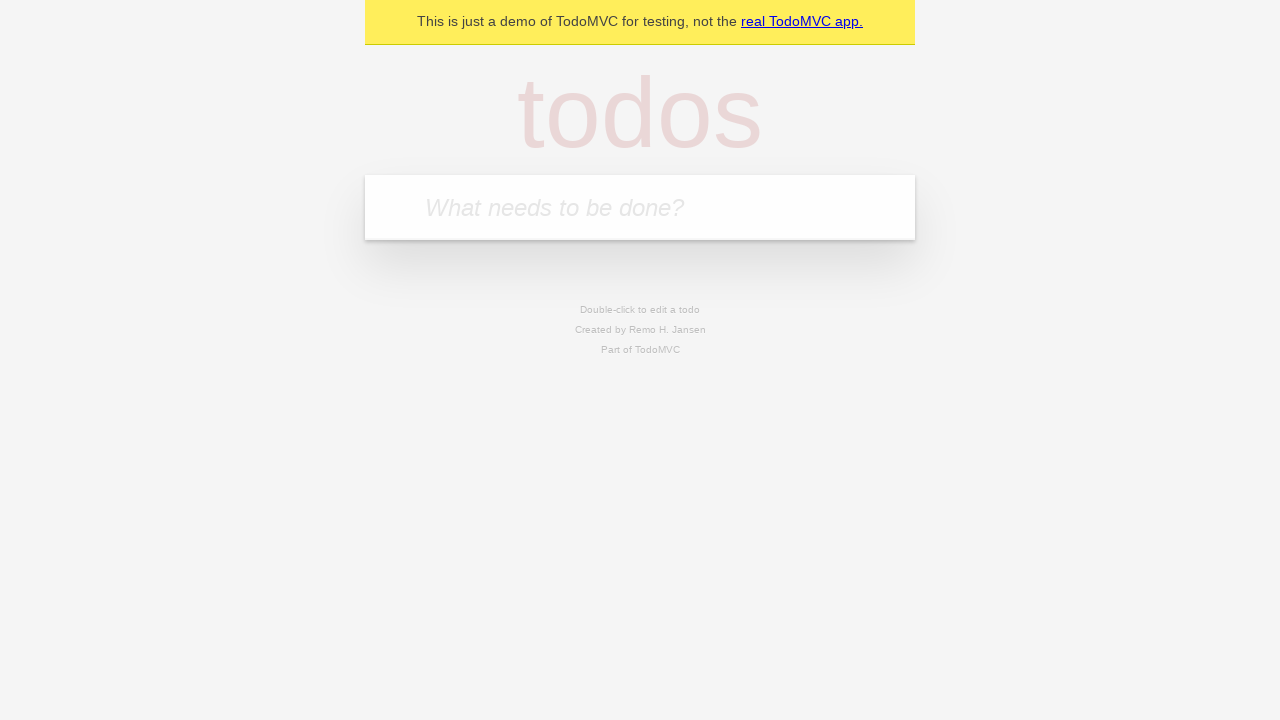

Filled todo input with 'buy some cheese' on internal:attr=[placeholder="What needs to be done?"i]
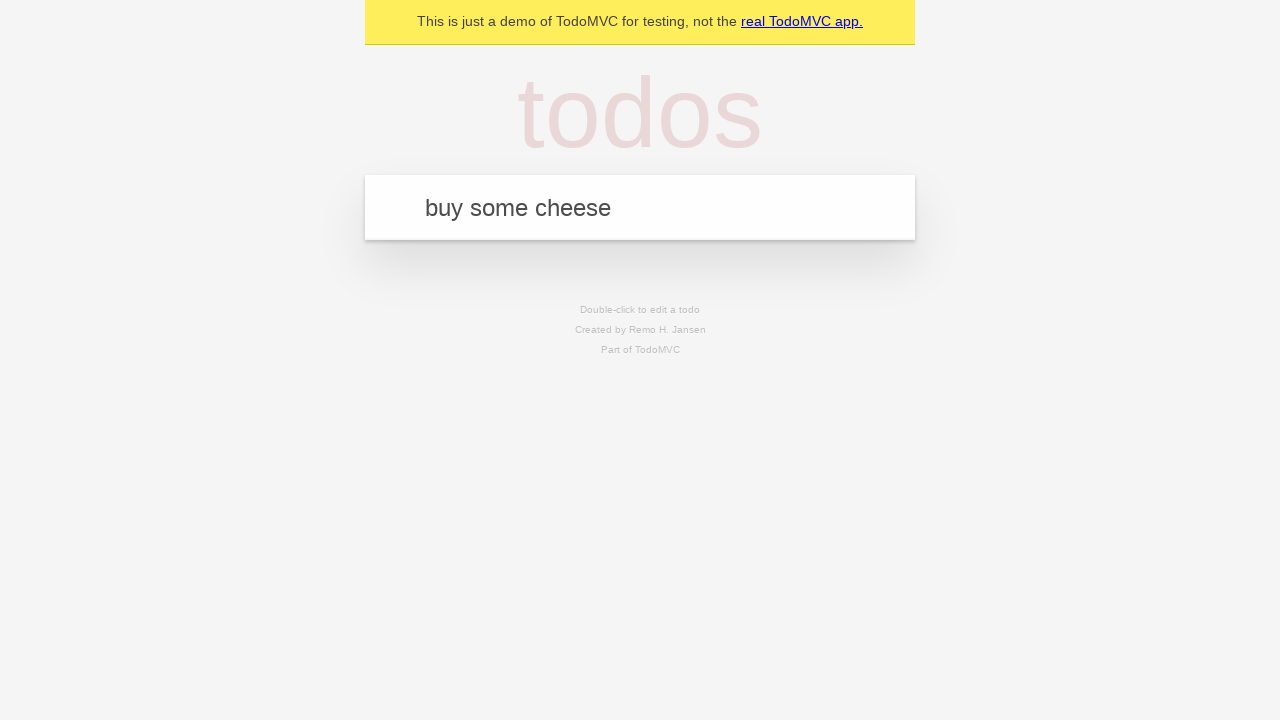

Pressed Enter to add first todo item on internal:attr=[placeholder="What needs to be done?"i]
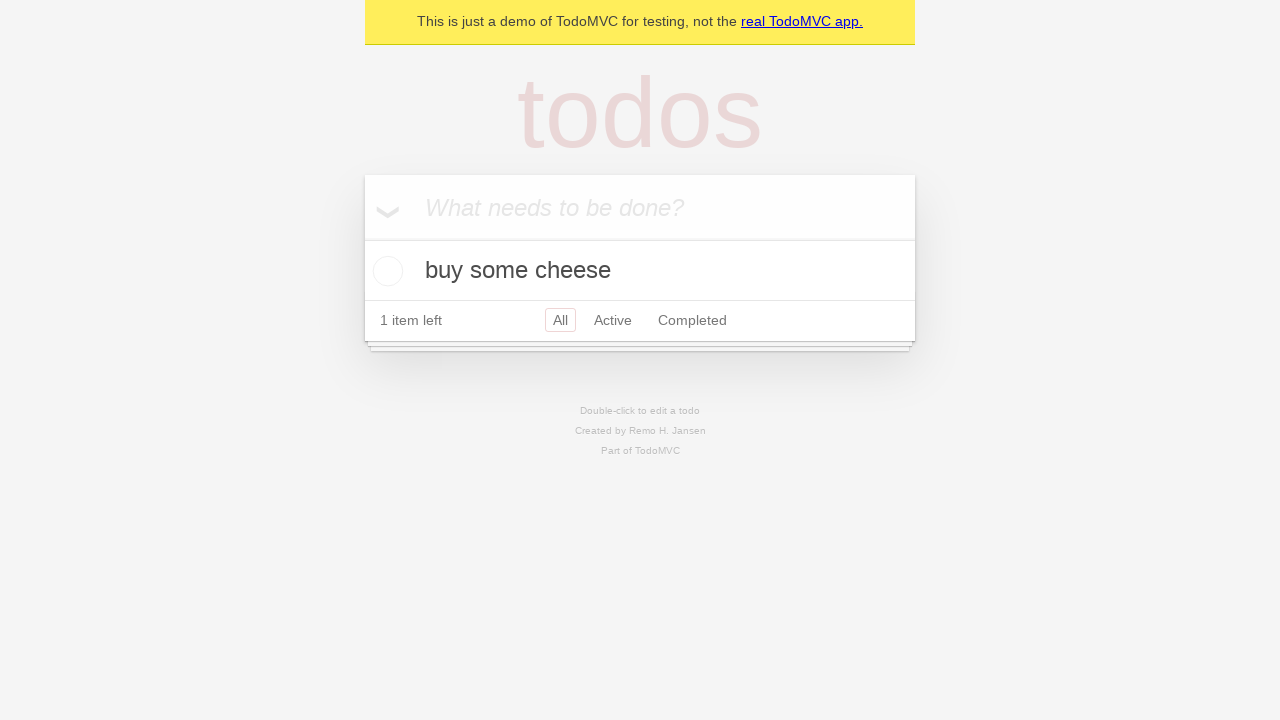

Filled todo input with 'feed the cat' on internal:attr=[placeholder="What needs to be done?"i]
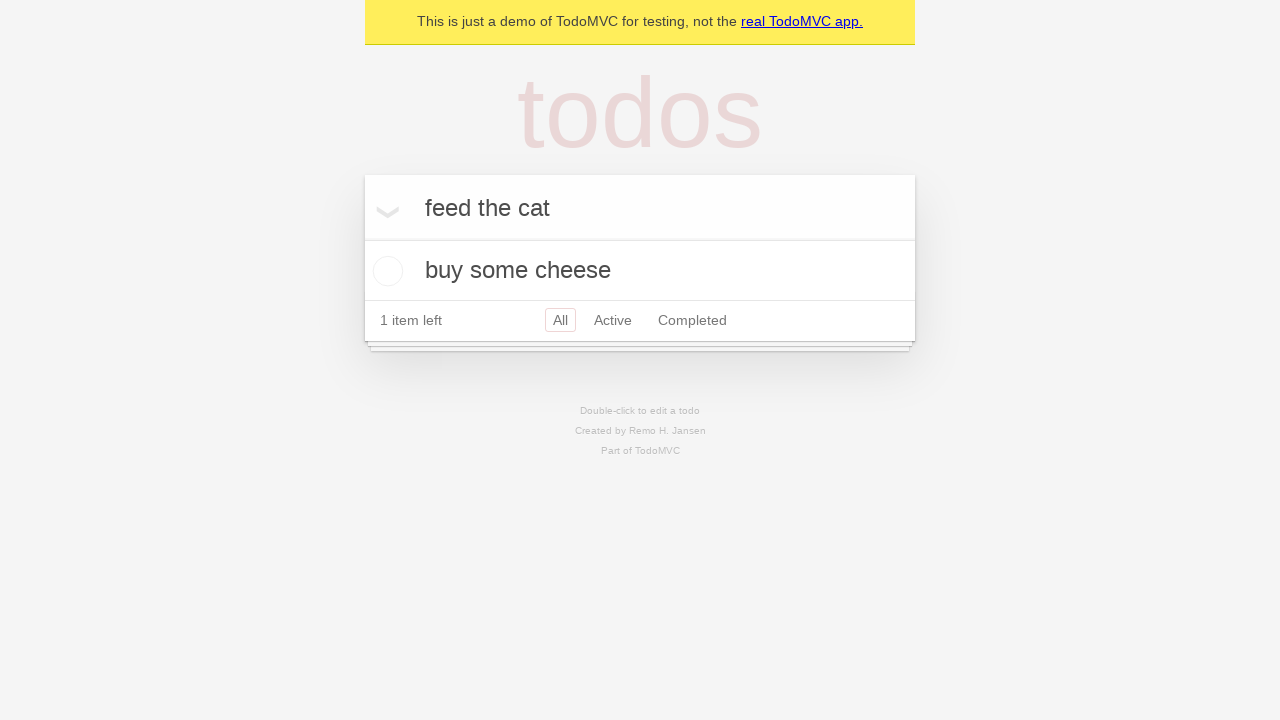

Pressed Enter to add second todo item on internal:attr=[placeholder="What needs to be done?"i]
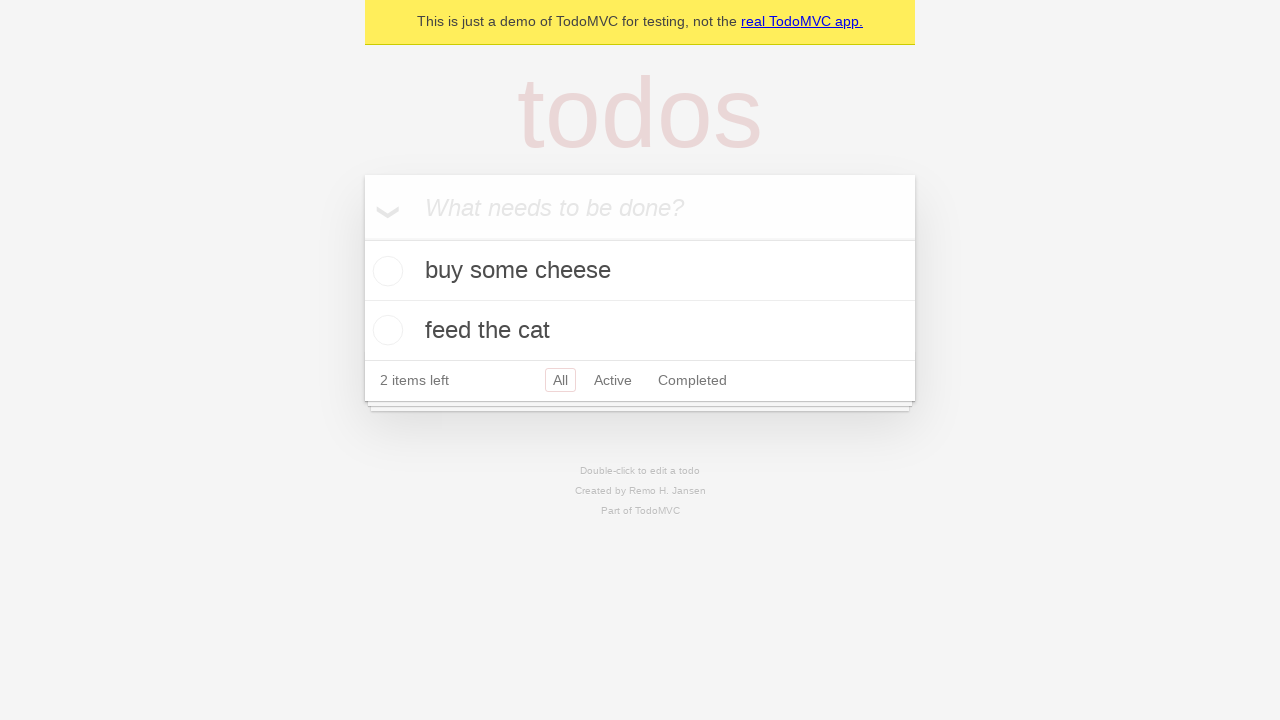

Filled todo input with 'book a doctors appointment' on internal:attr=[placeholder="What needs to be done?"i]
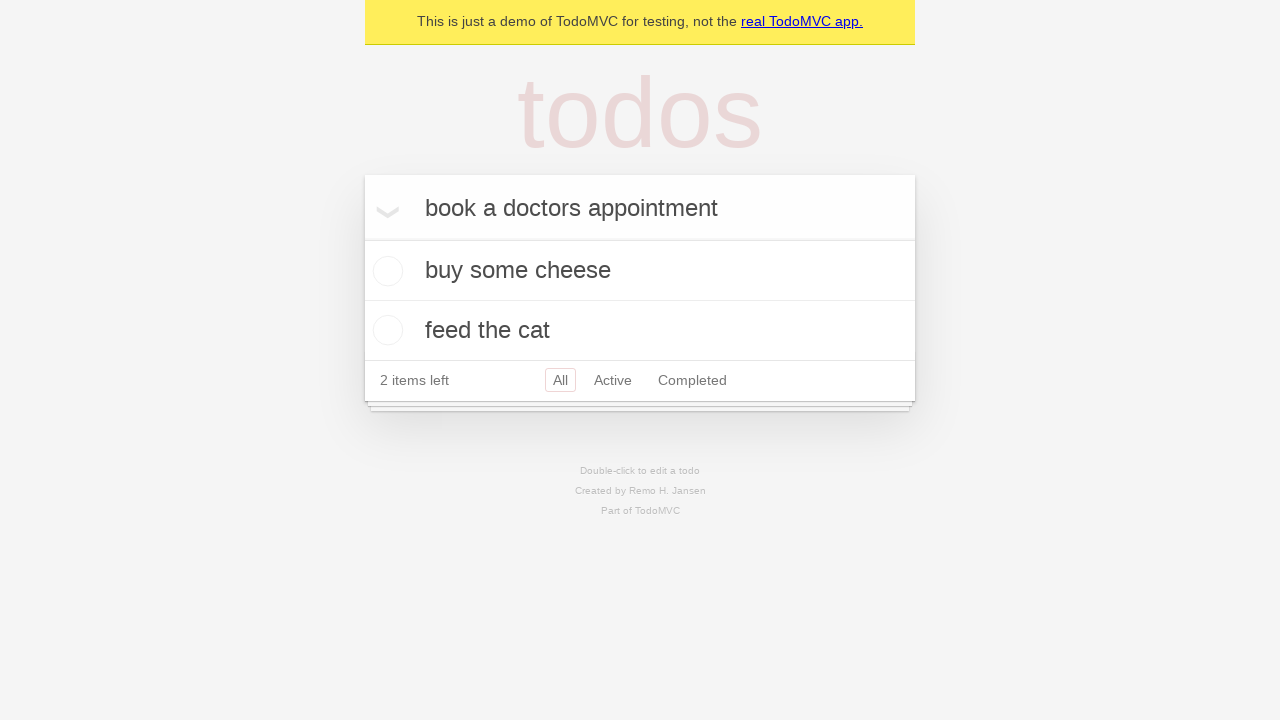

Pressed Enter to add third todo item on internal:attr=[placeholder="What needs to be done?"i]
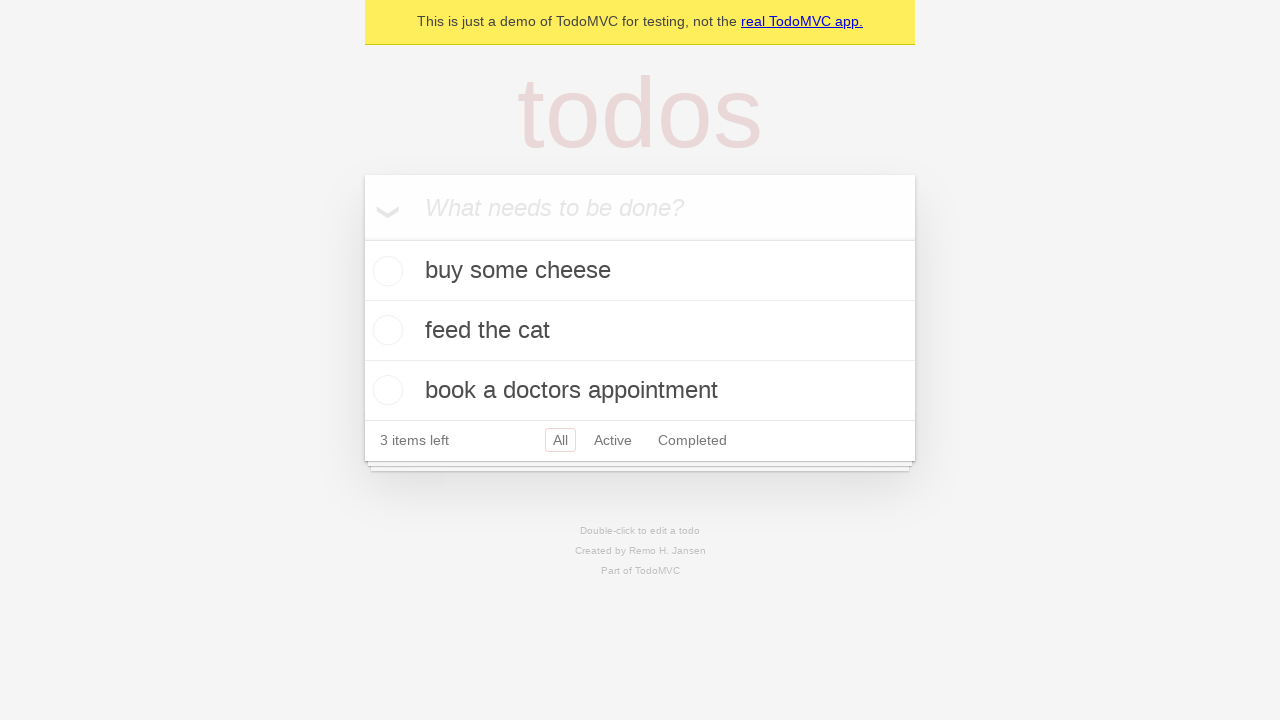

Verified that todo count displays '3 items left'
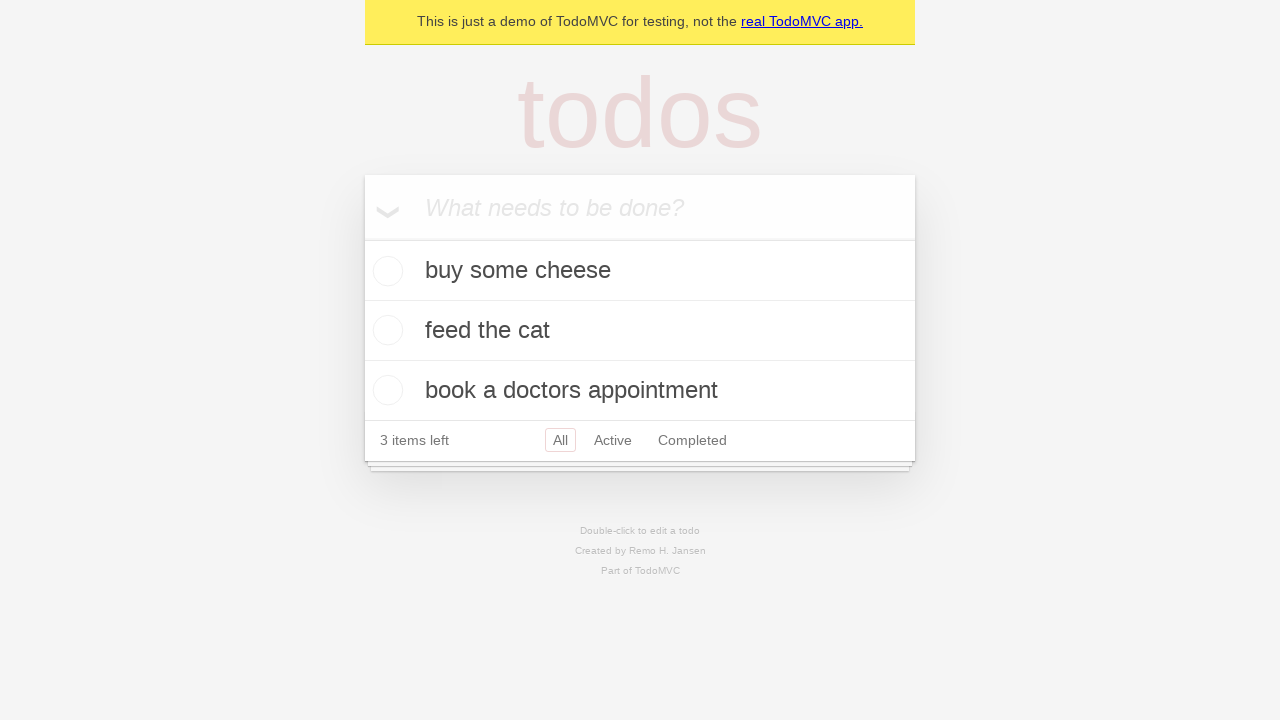

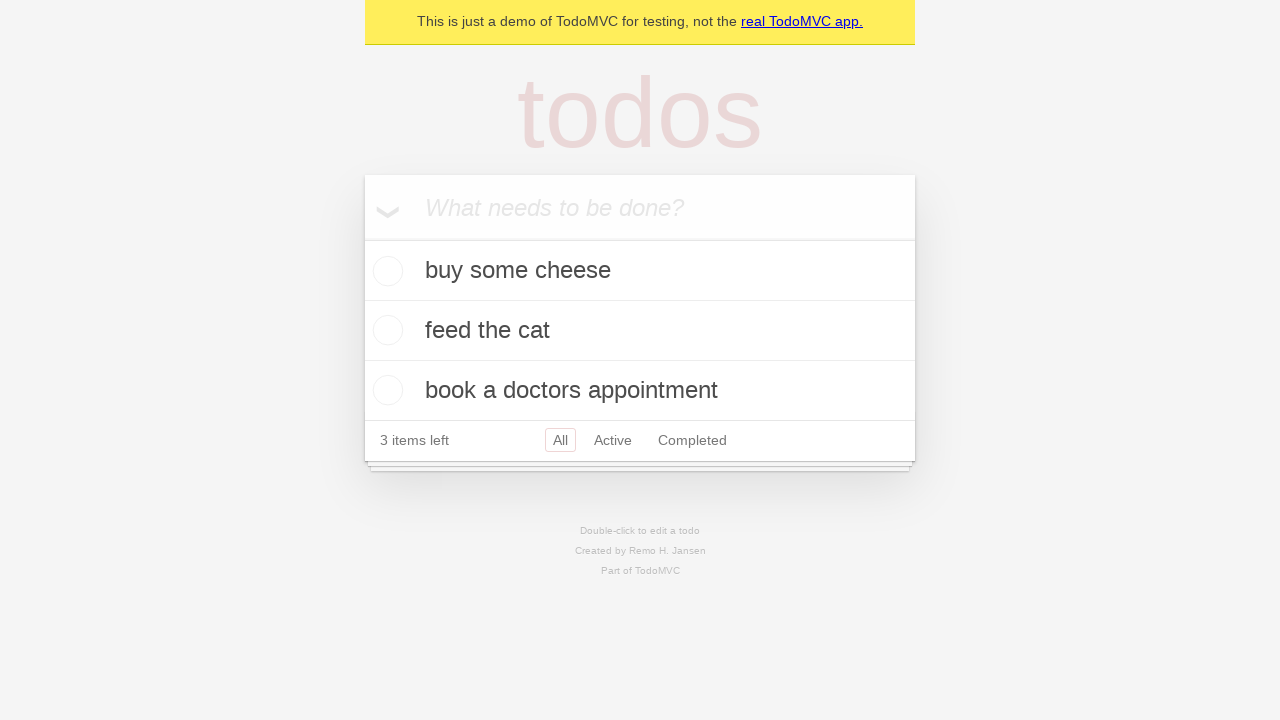